Tests dynamic element interaction by clicking a button that becomes visible after a delay

Starting URL: https://demoqa.com/dynamic-properties

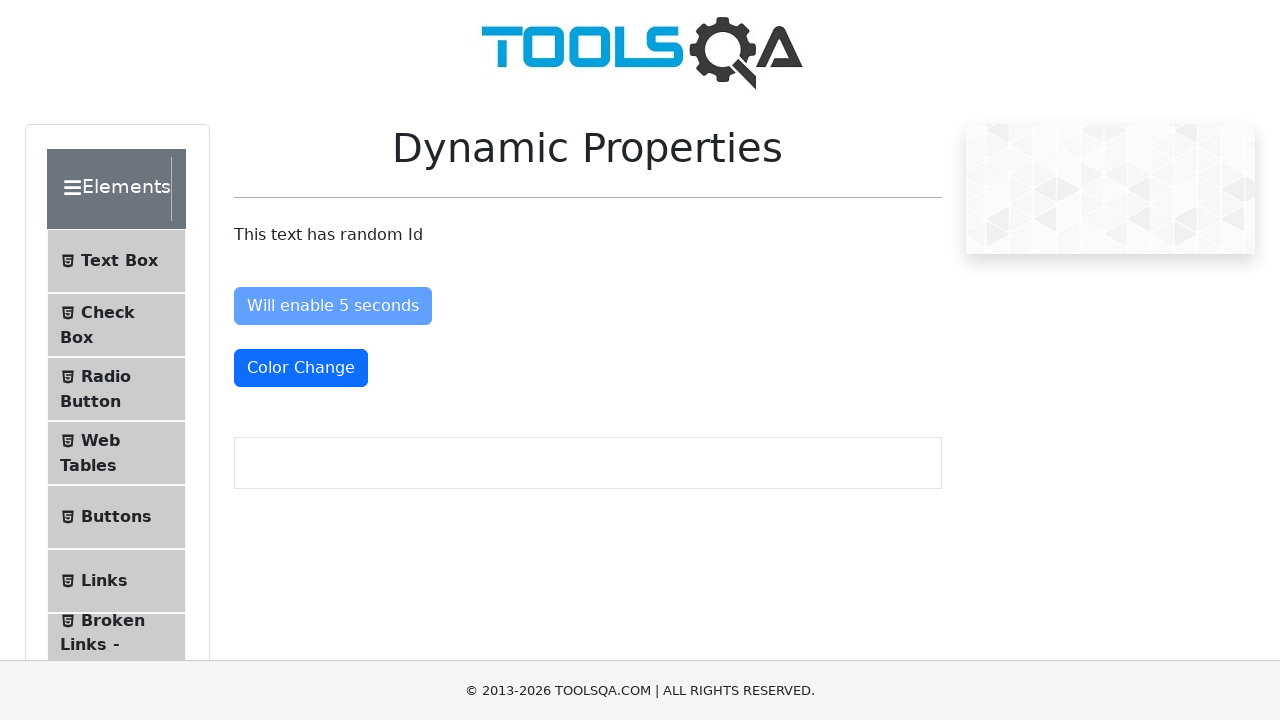

Clicked button that becomes visible after delay at (338, 430) on button#visibleAfter
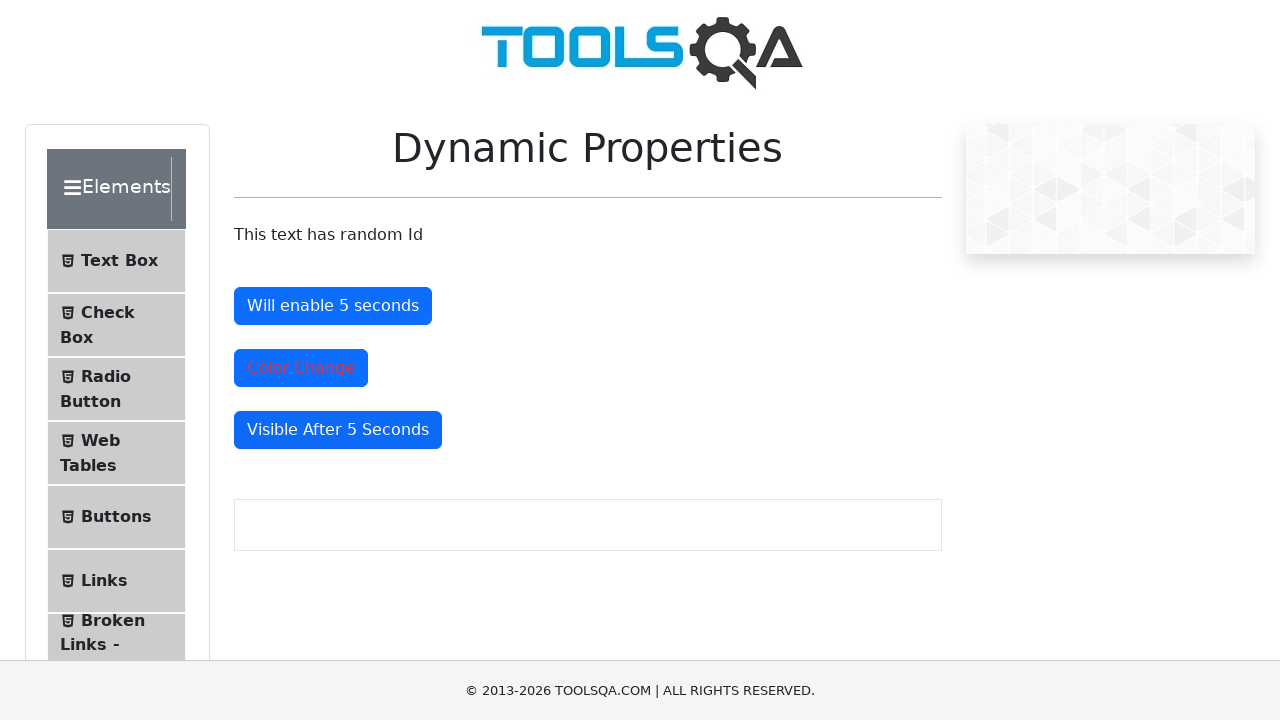

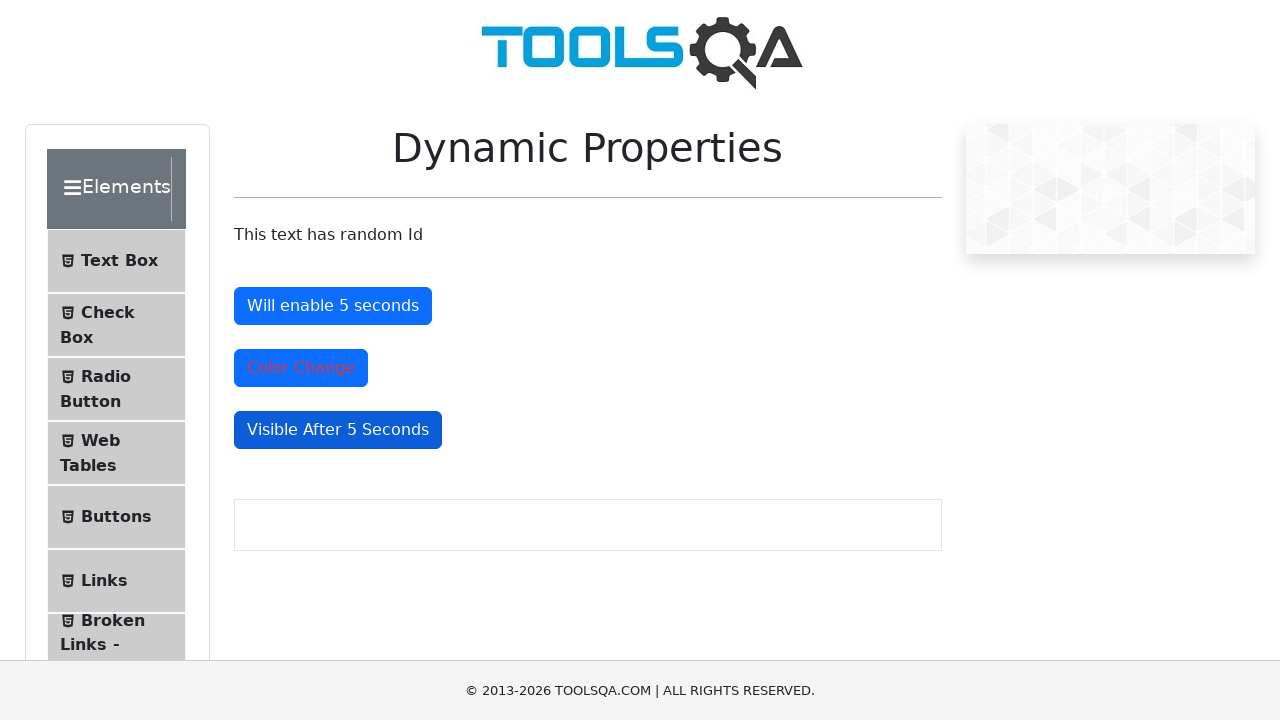